Tests drag and drop functionality by dragging a source element onto a target element and verifying the drop was successful

Starting URL: https://jqueryui.com/droppable/

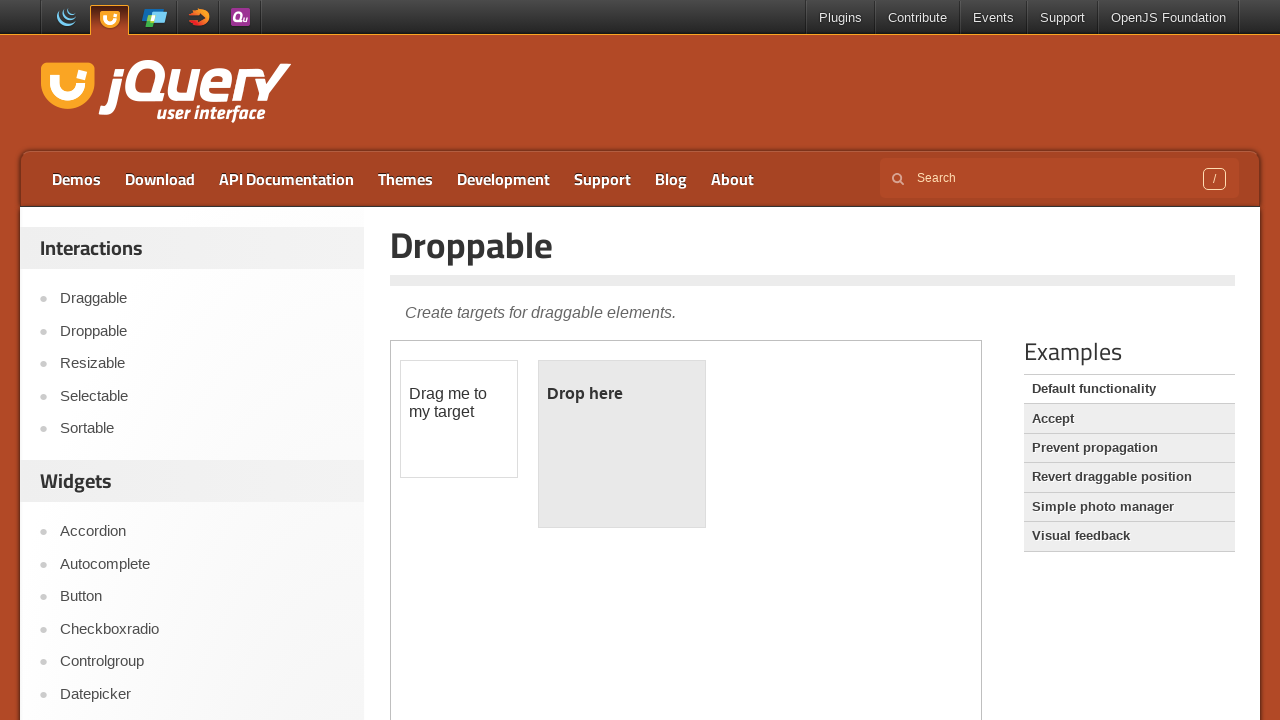

Located the demo iframe
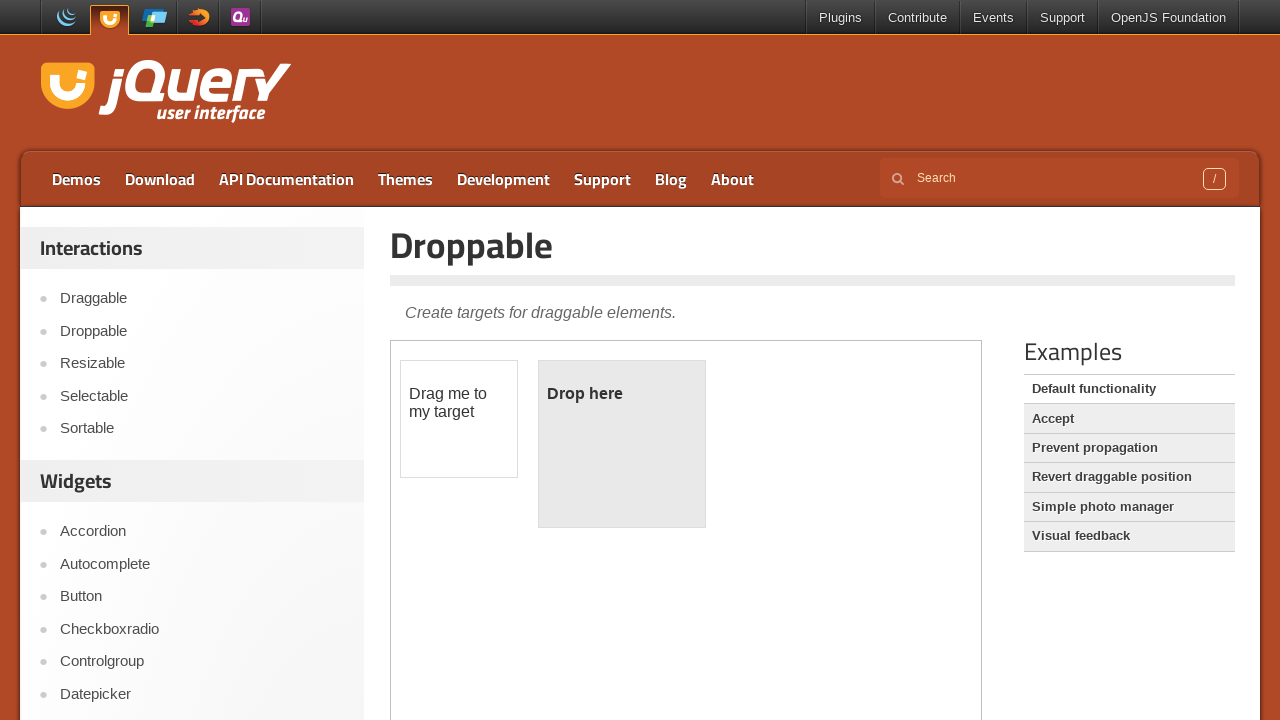

Located the draggable source element
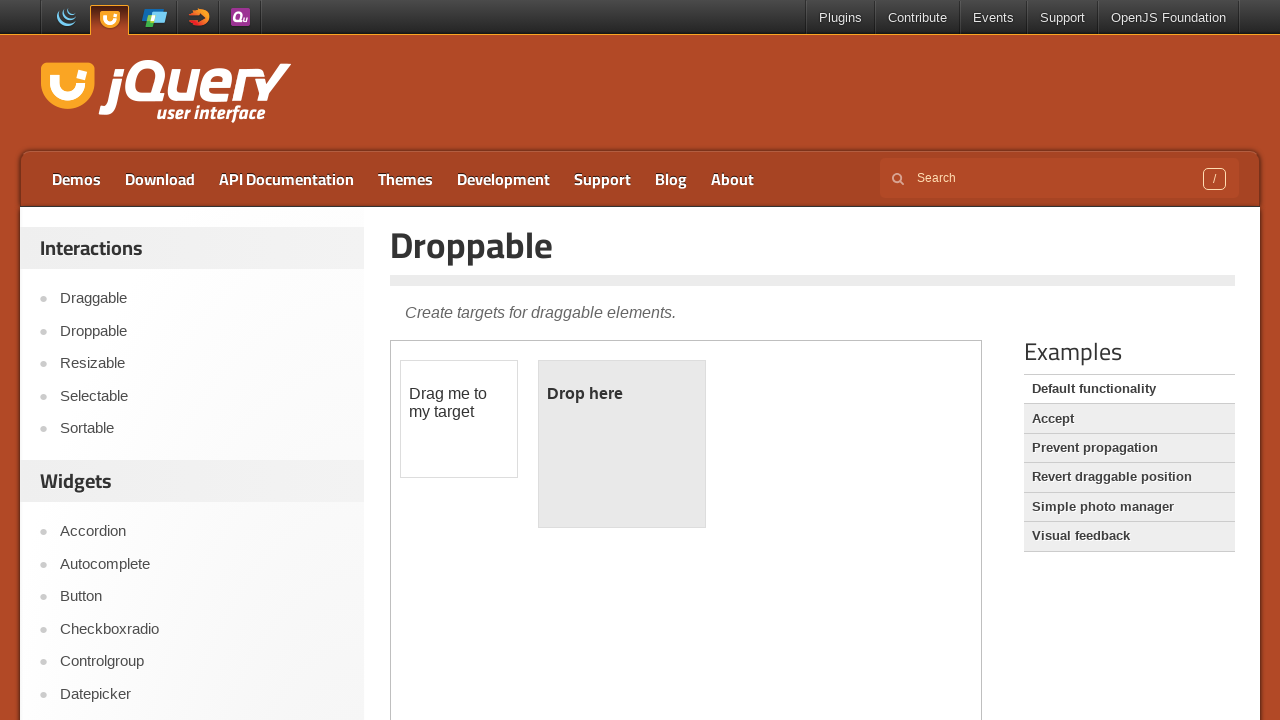

Located the droppable target element
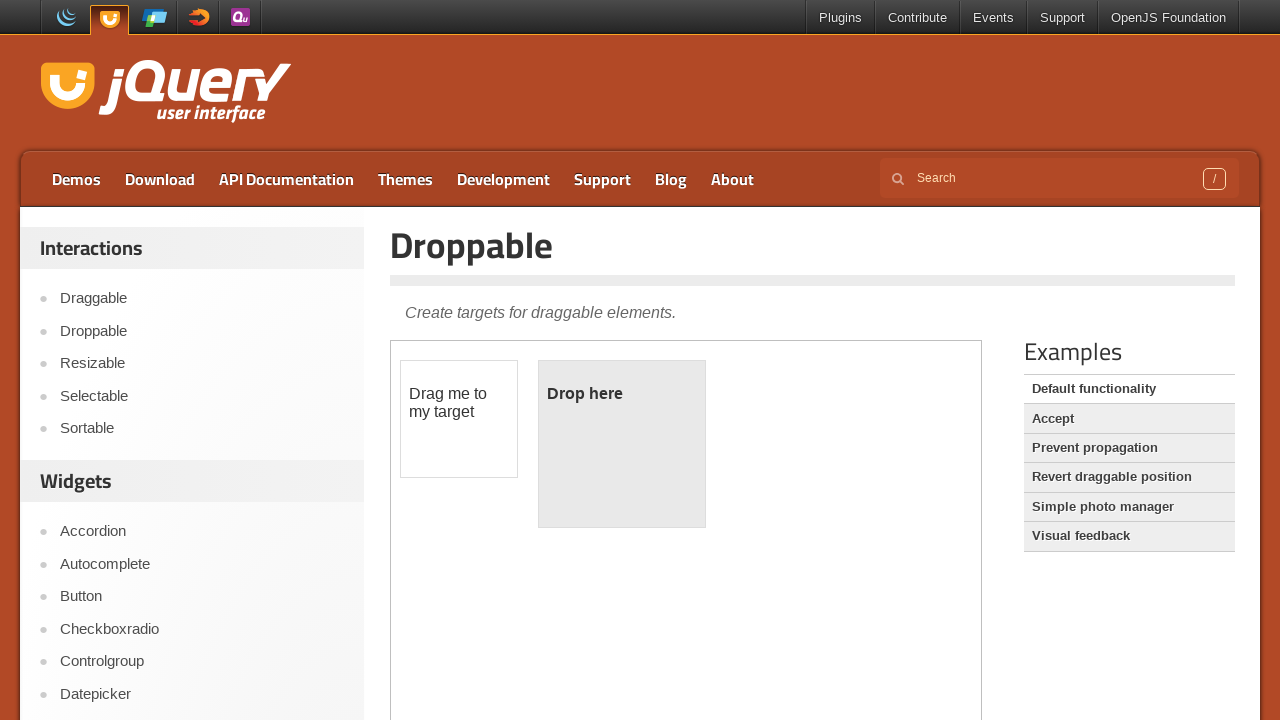

Dragged source element onto target element at (622, 444)
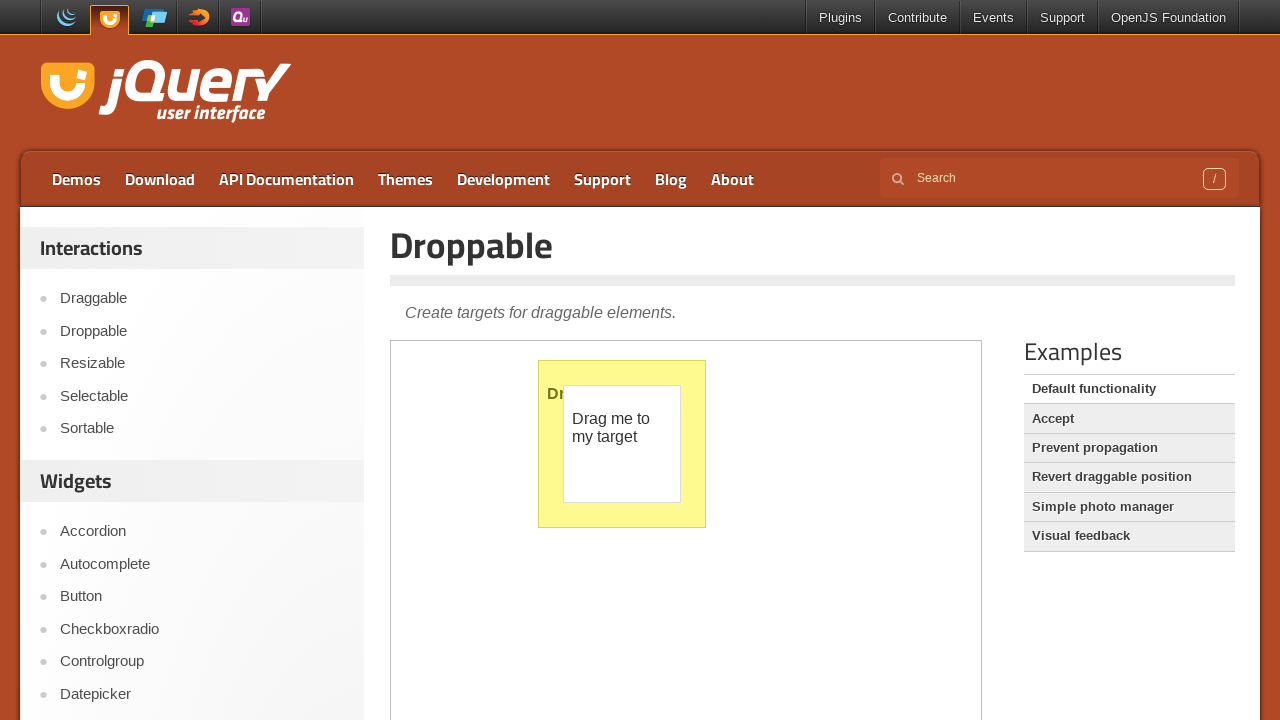

Verified drop was successful - target text shows 'Dropped!'
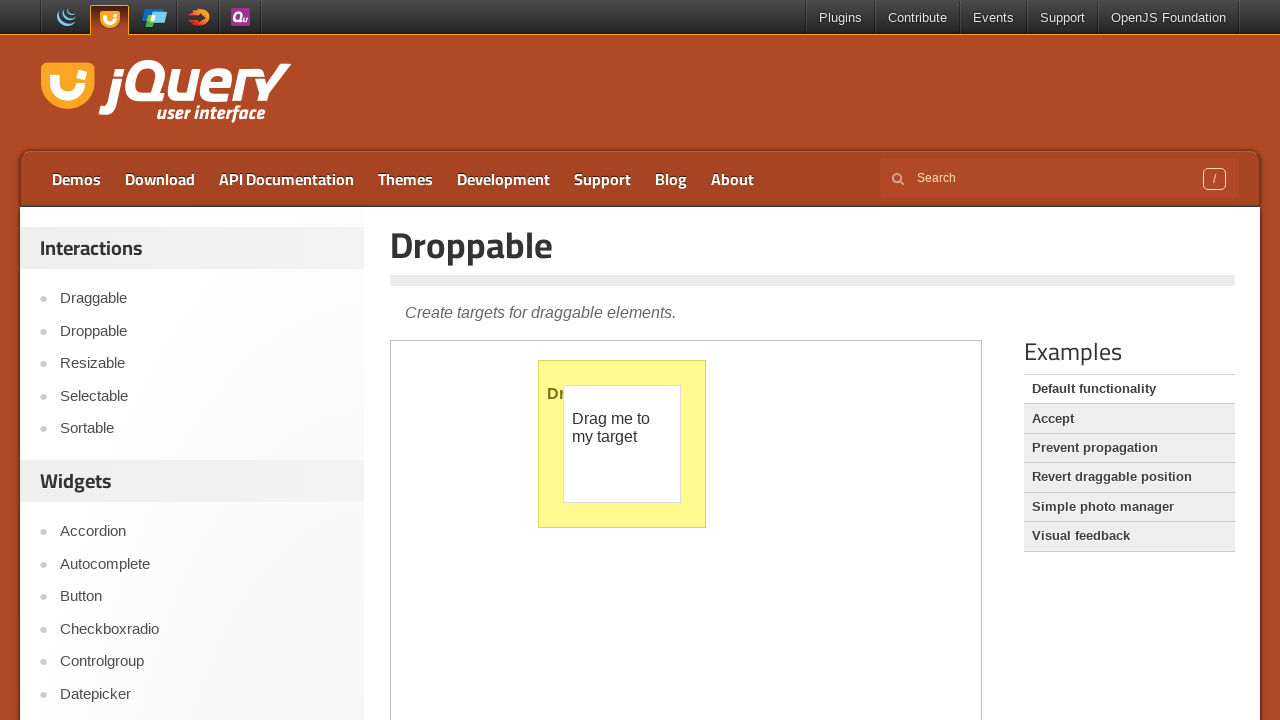

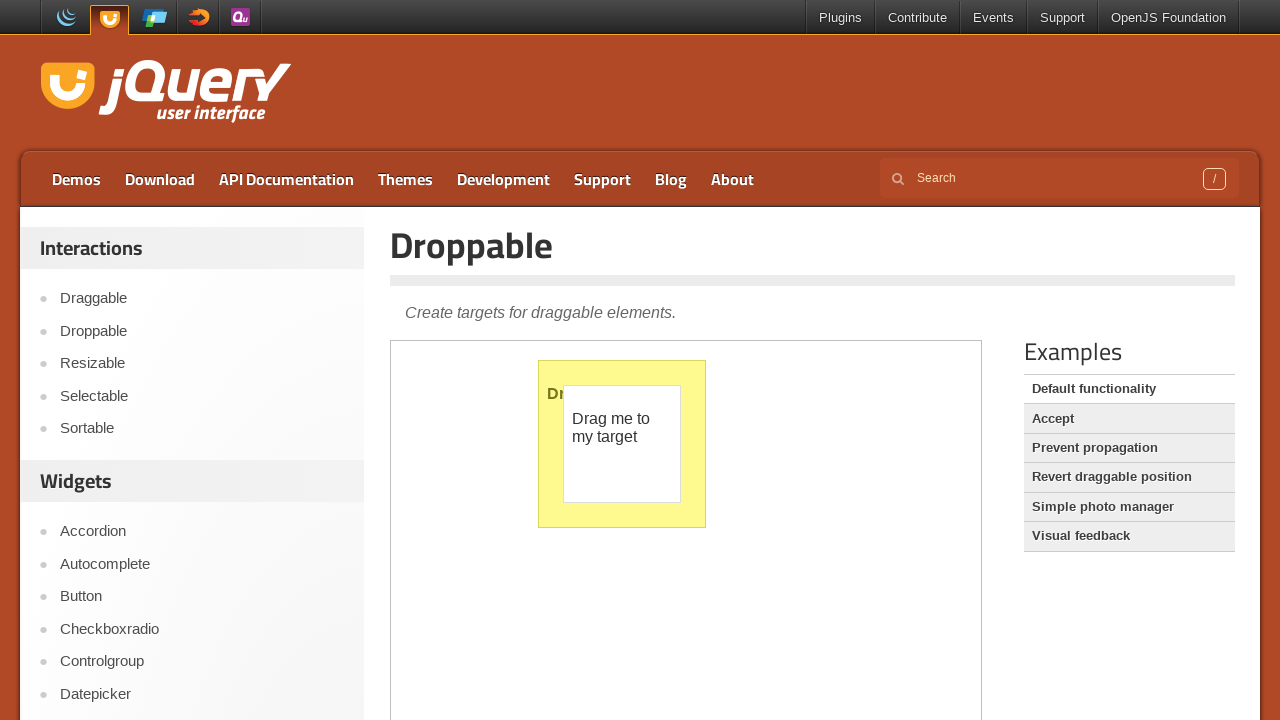